Tests Delta Airlines flight search functionality by selecting departure airport (NYC) and destination airport (ASB) using the airport search inputs.

Starting URL: https://www.delta.com/

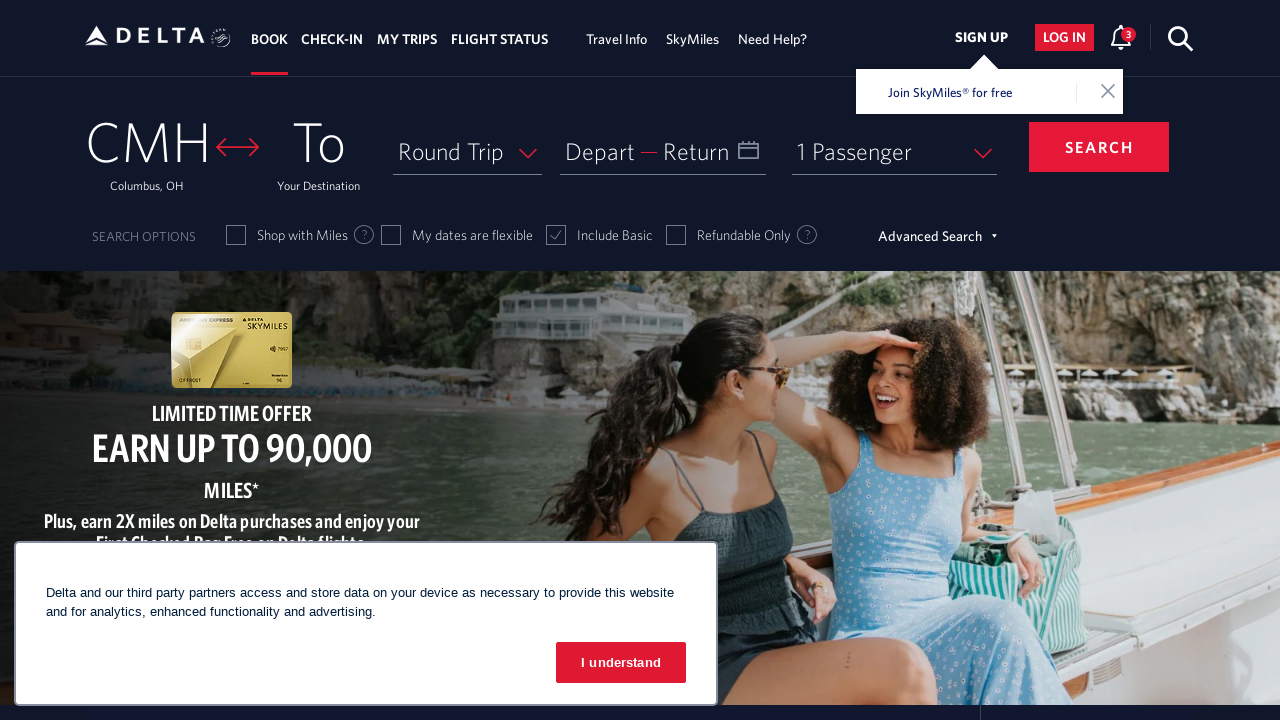

Clicked on departure airport field at (147, 154) on #fromAirportName
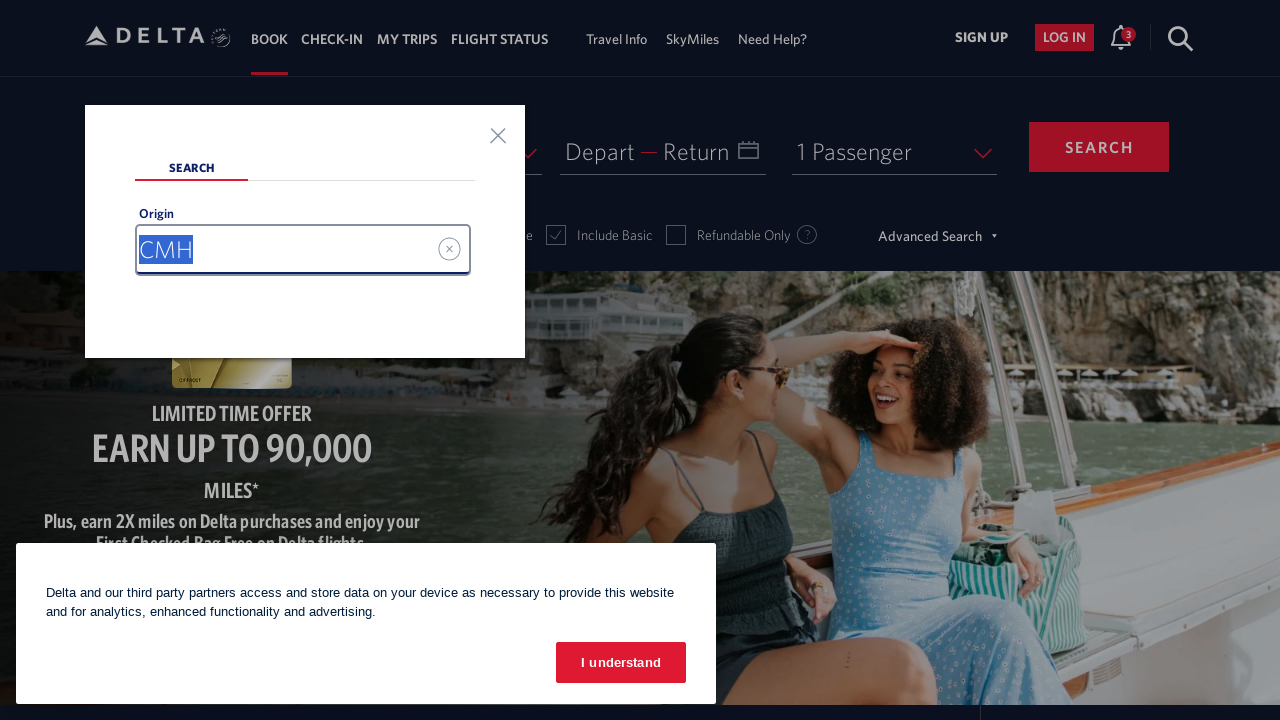

Filled search input with 'NYC' for departure airport on #search_input
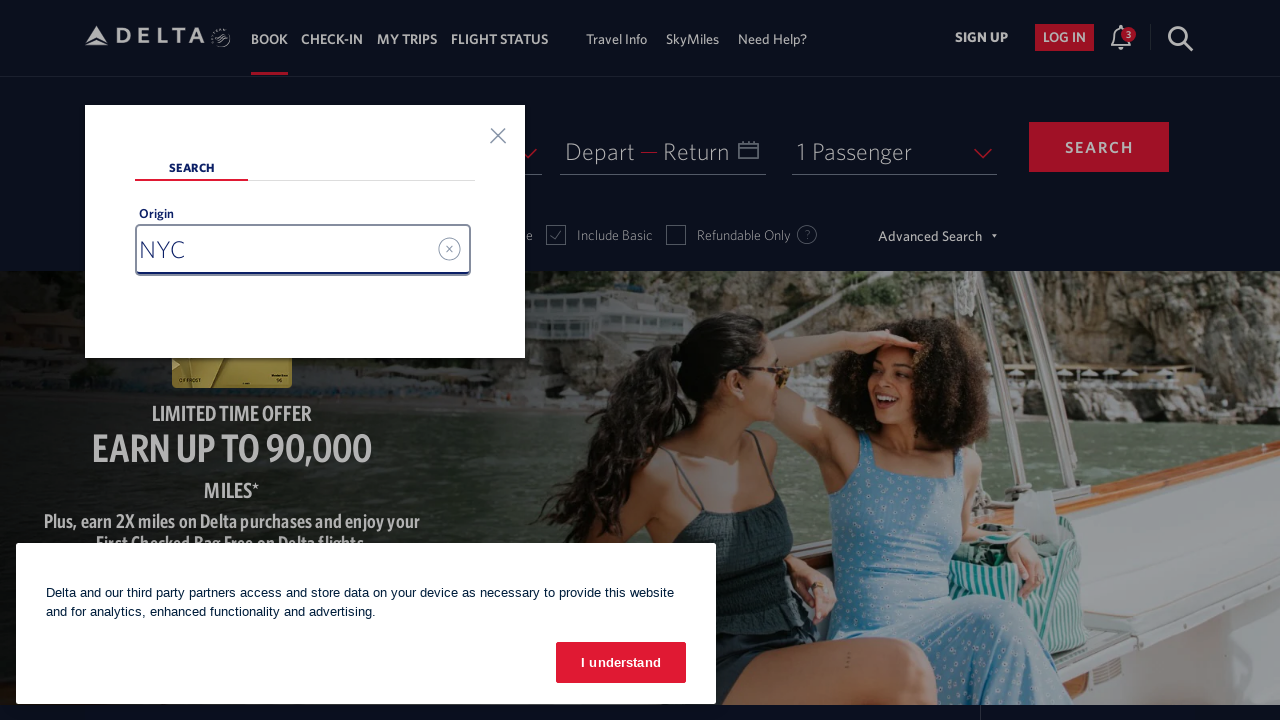

Waited 2 seconds for search results to appear
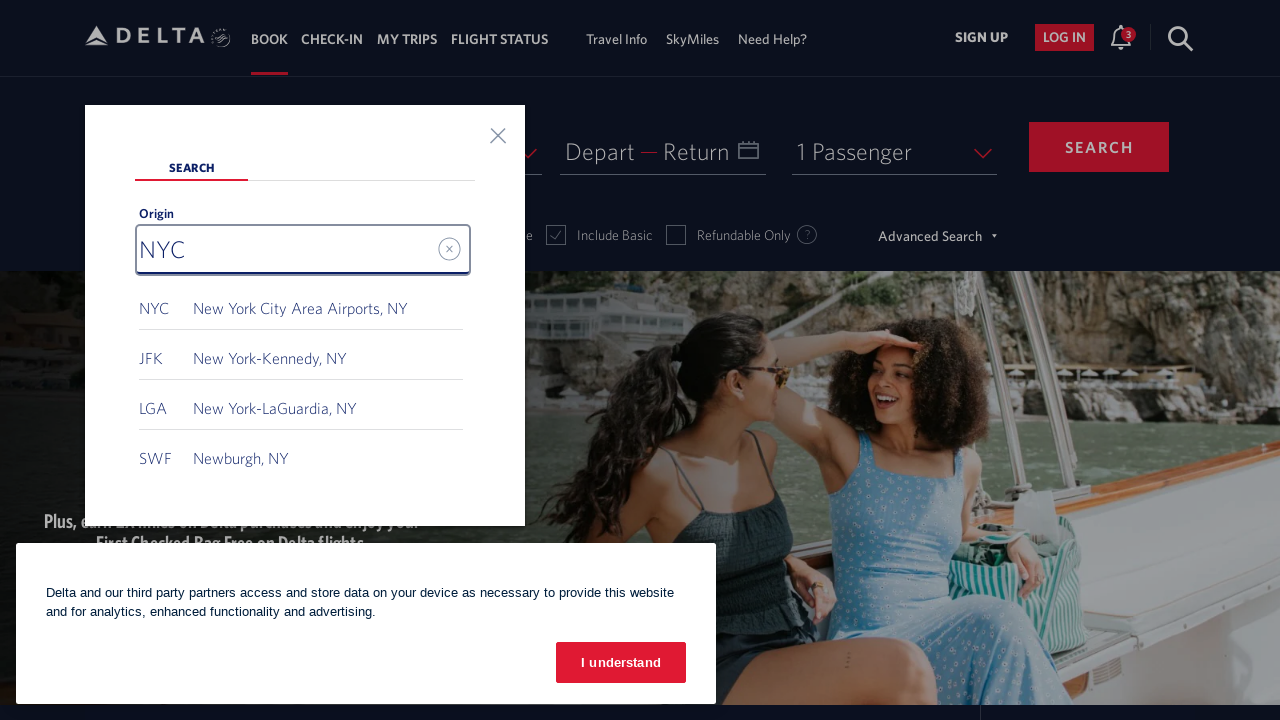

Pressed Enter to select NYC as departure airport on #search_input
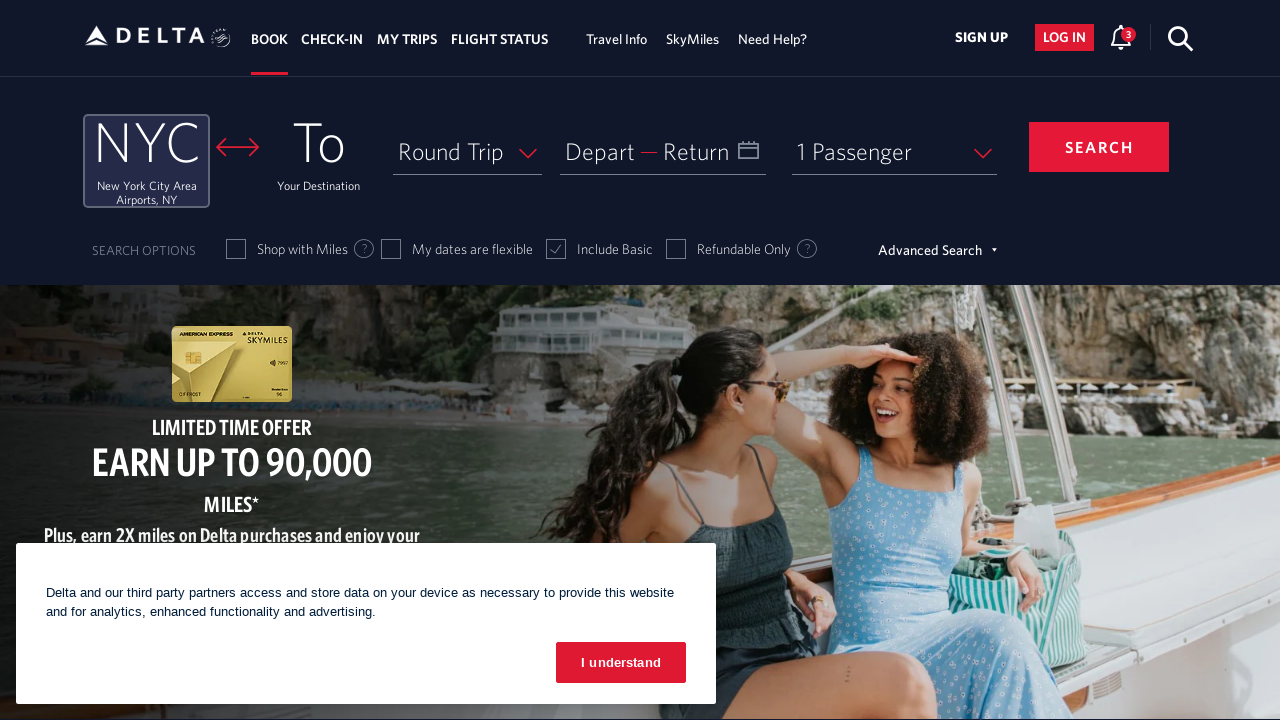

Clicked on destination airport field at (319, 161) on #toAirportName
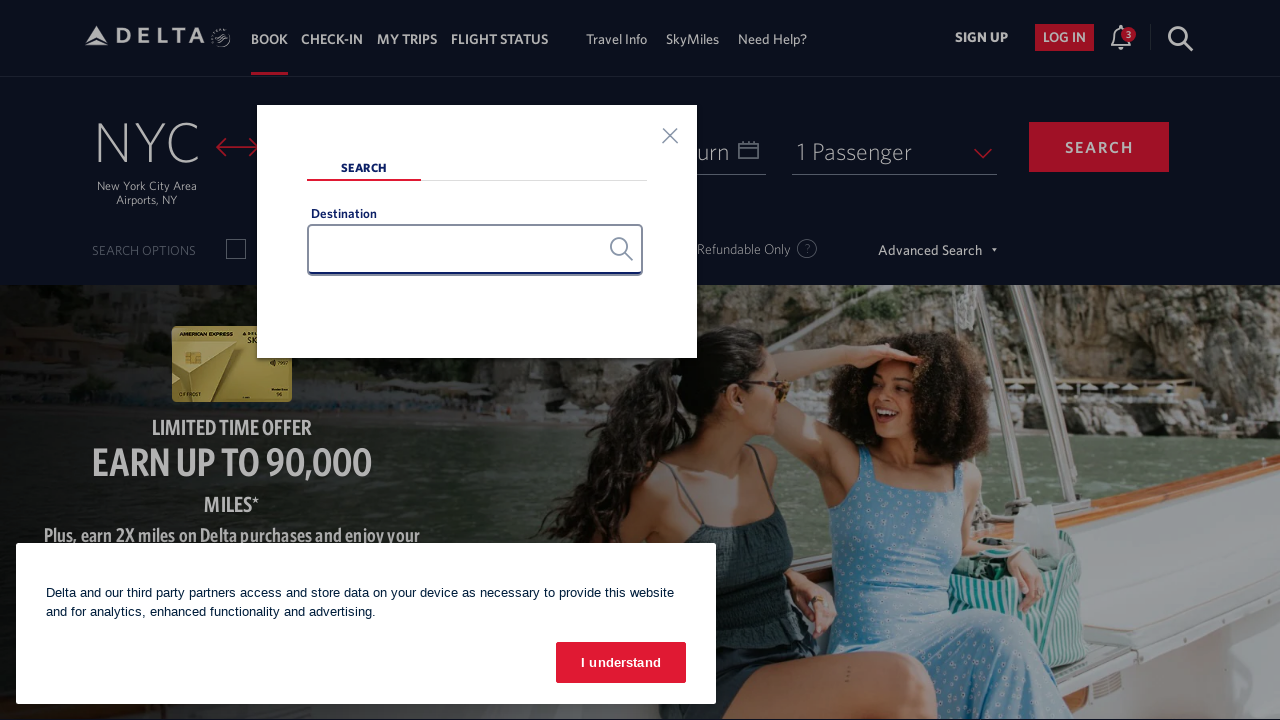

Filled search input with 'ASB' for destination airport on #search_input
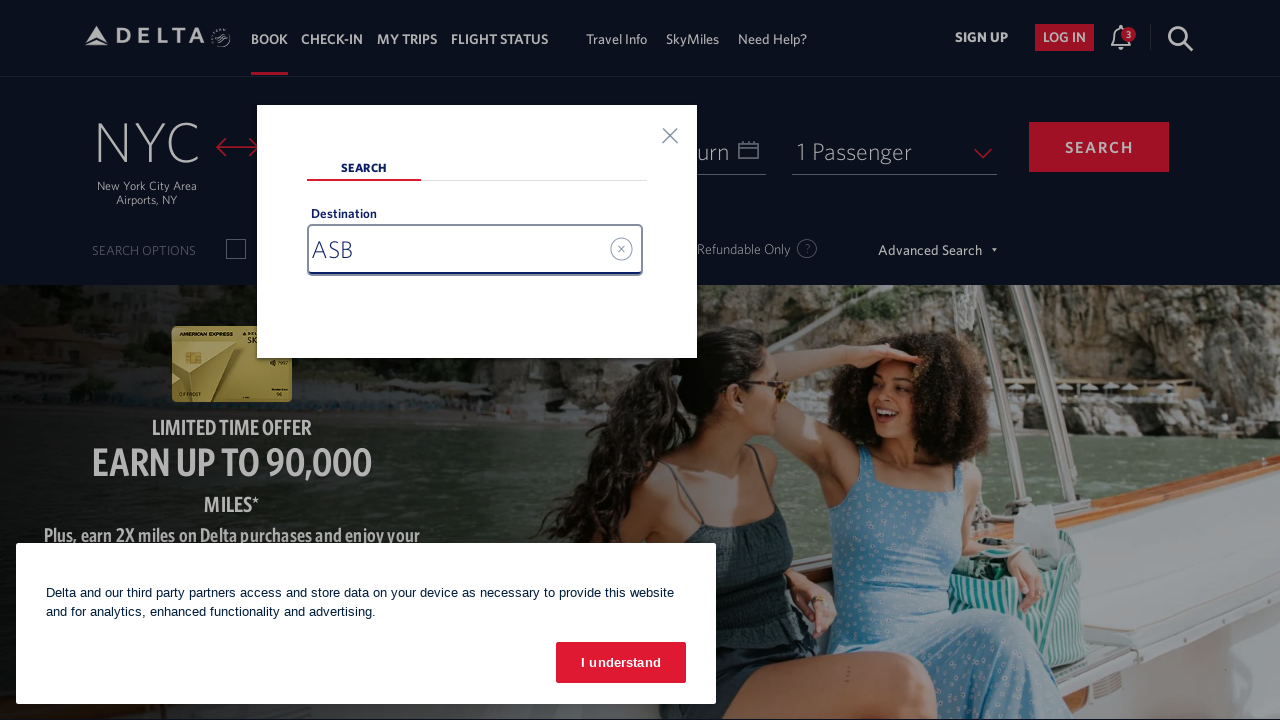

Waited 2 seconds for search results to appear
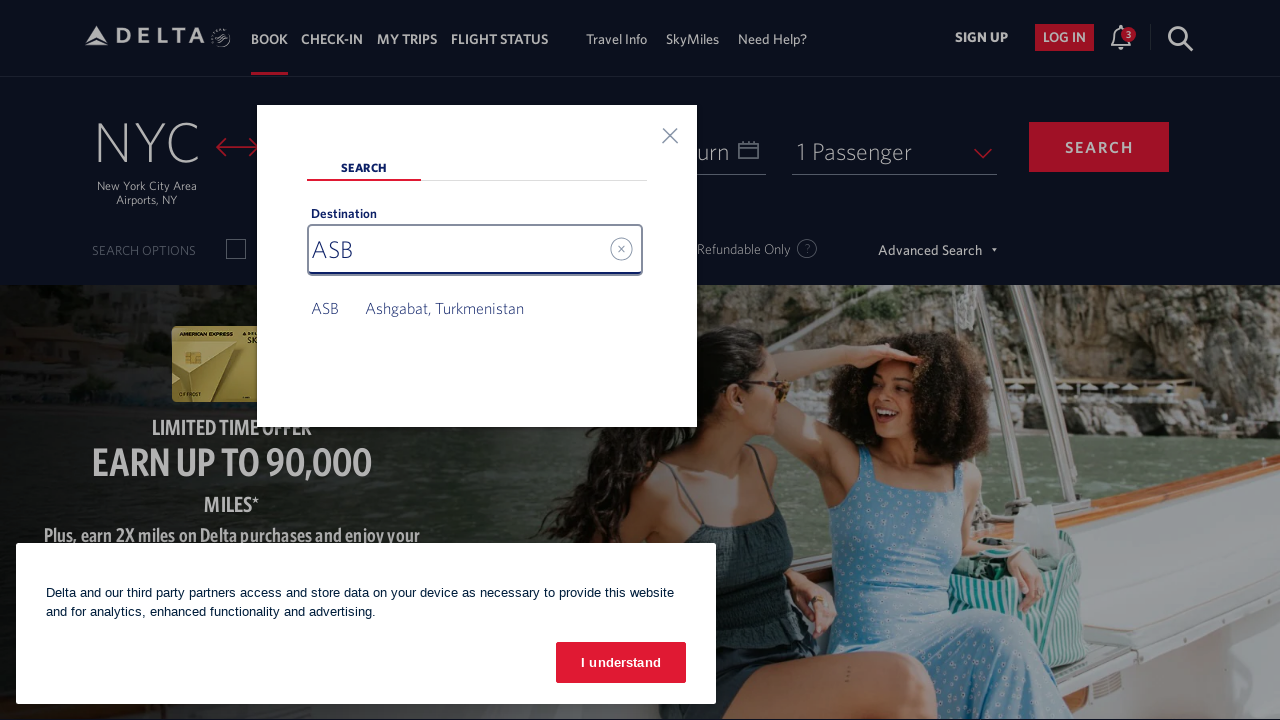

Pressed Enter to select ASB as destination airport on #search_input
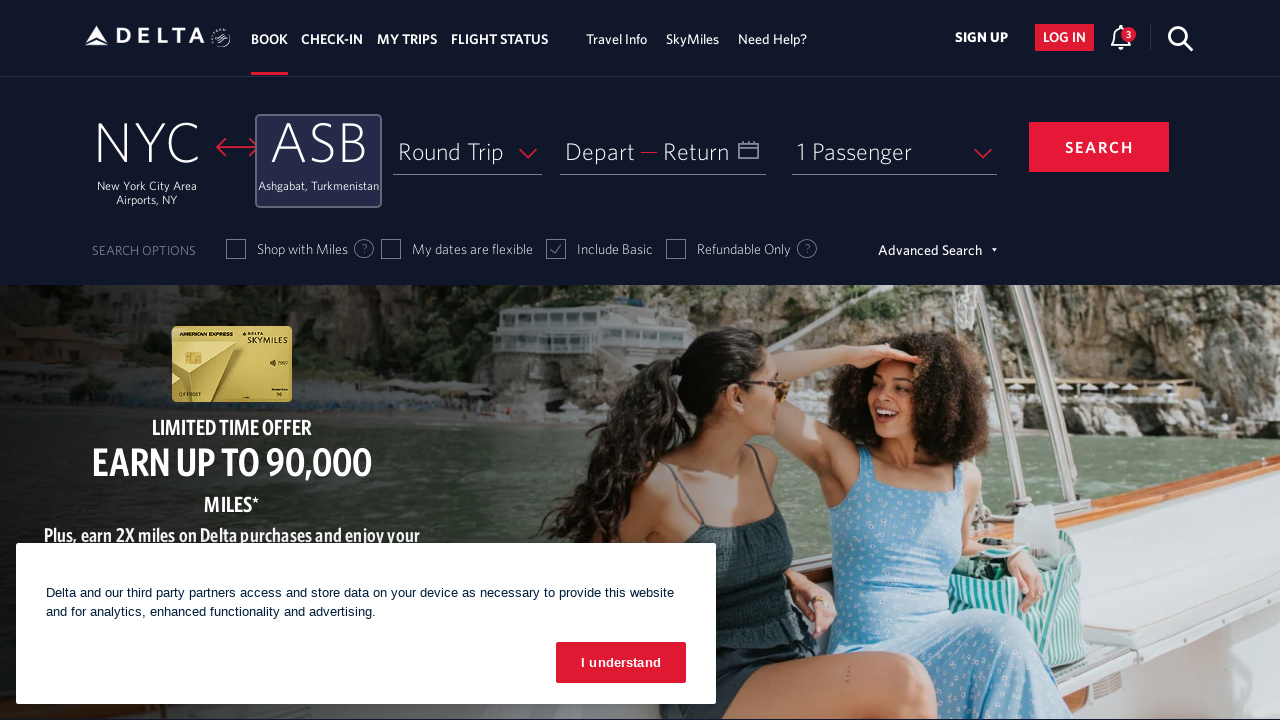

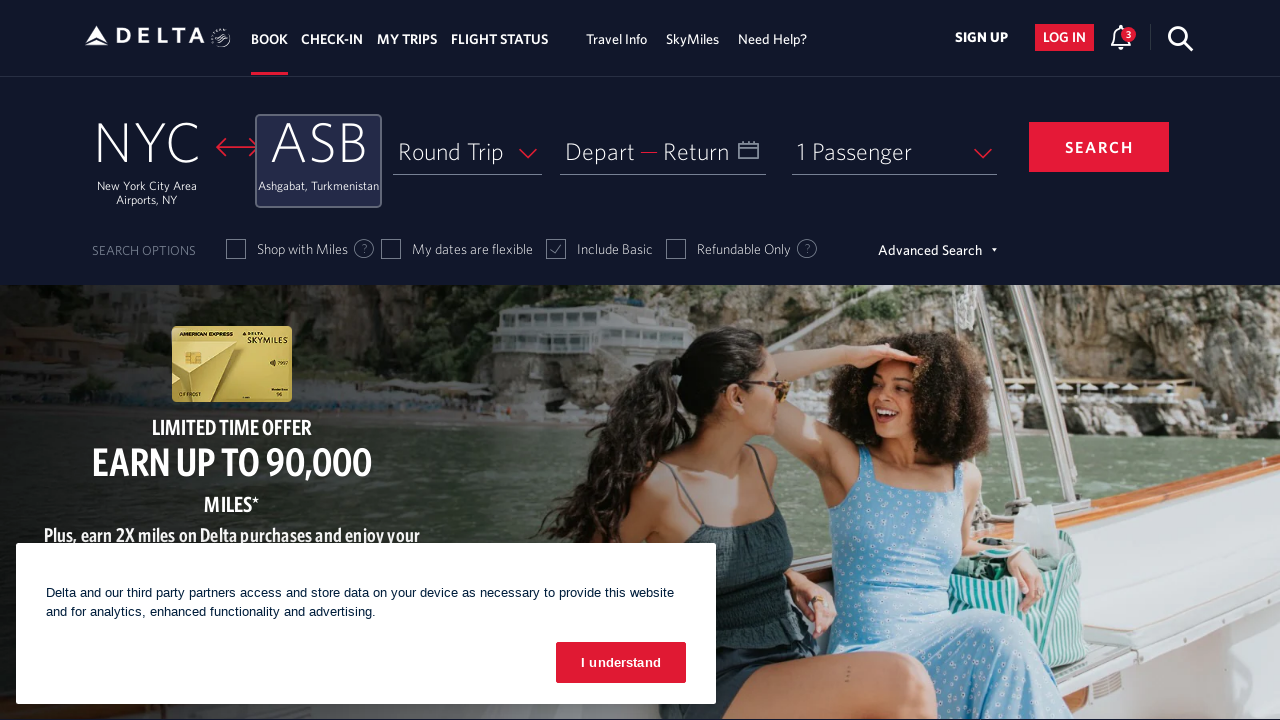